Tests opting out of A/B tests by adding an opt-out cookie before navigating to the A/B test page, then verifying the opt-out is in effect.

Starting URL: http://the-internet.herokuapp.com

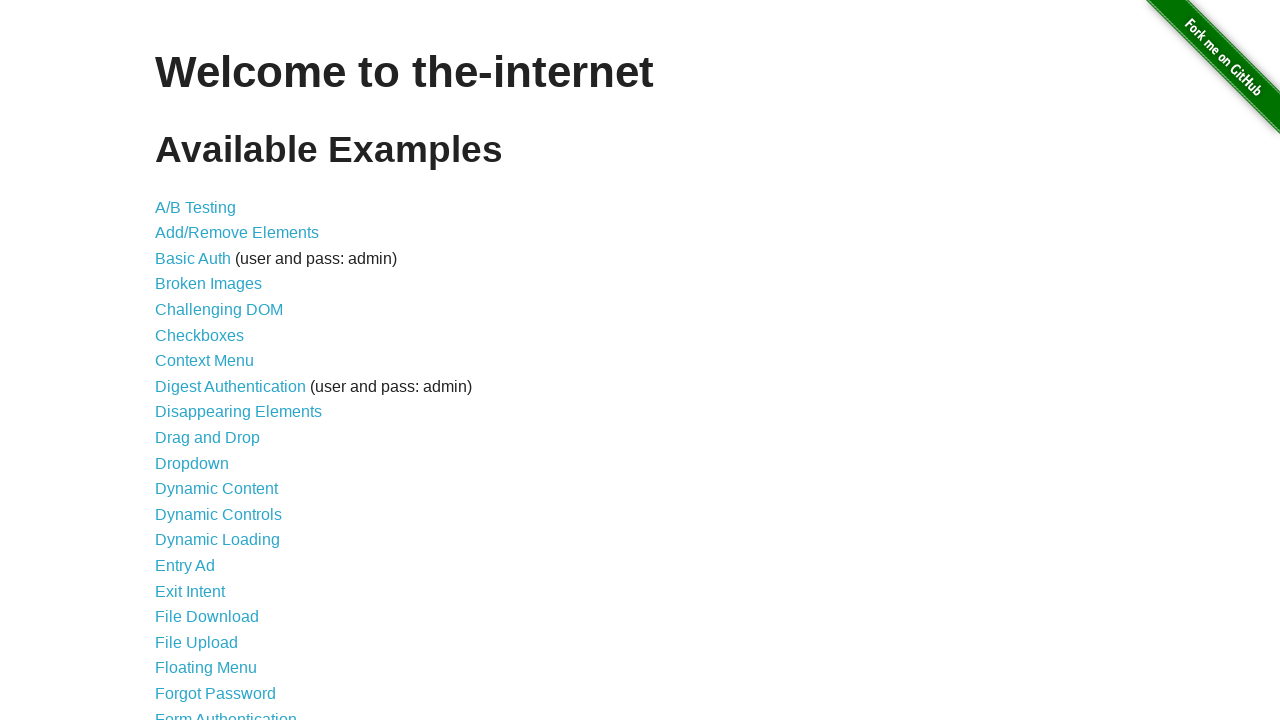

Added optimizelyOptOut cookie to opt out of A/B tests
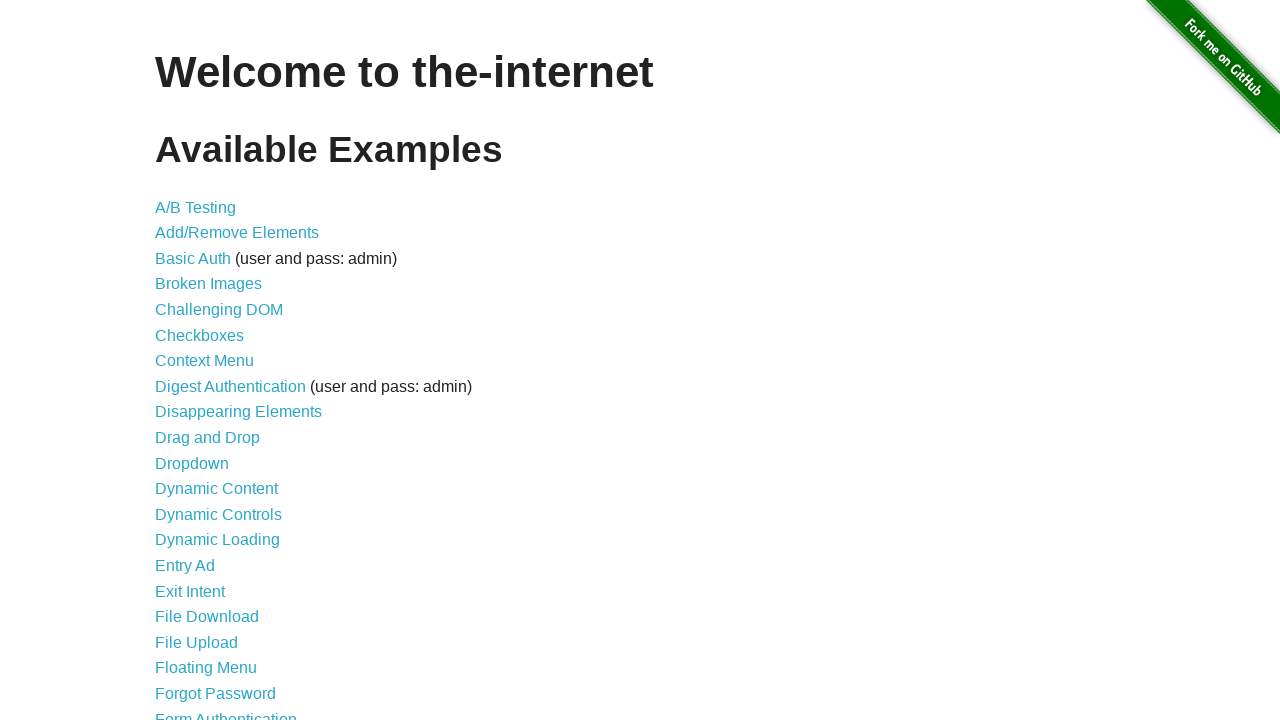

Navigated to A/B test page at /abtest
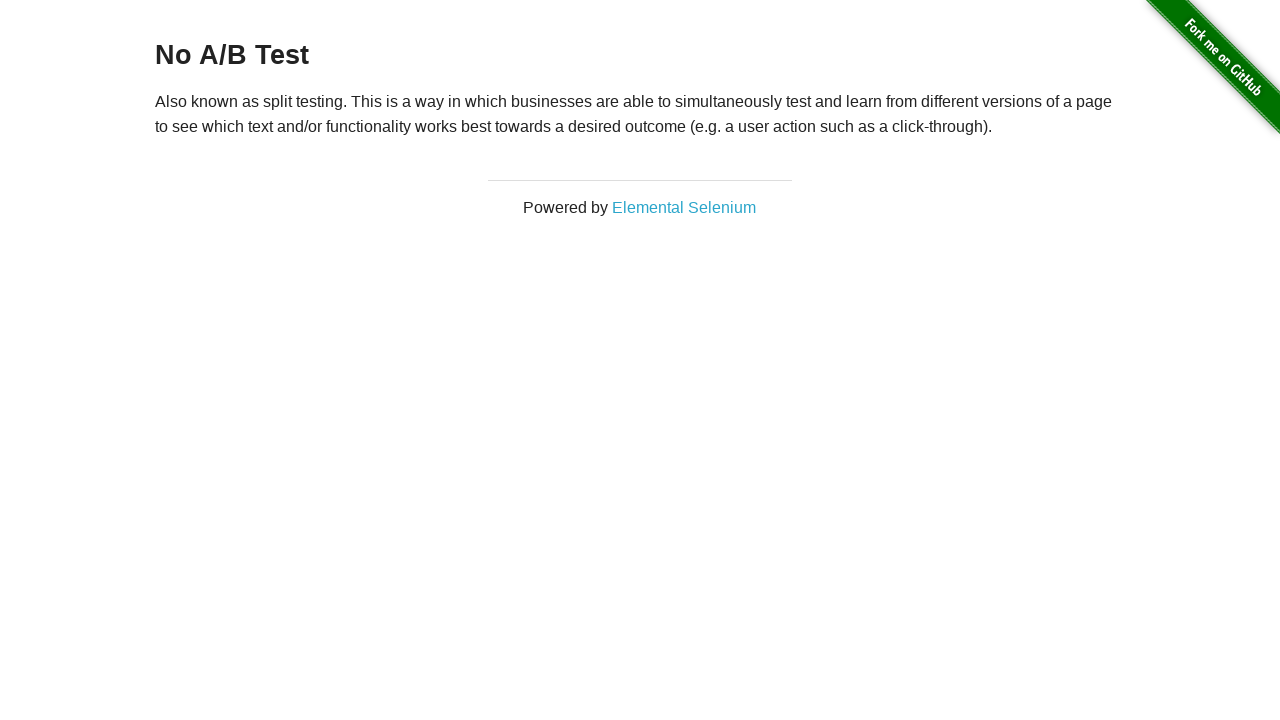

A/B test page loaded and heading element appeared
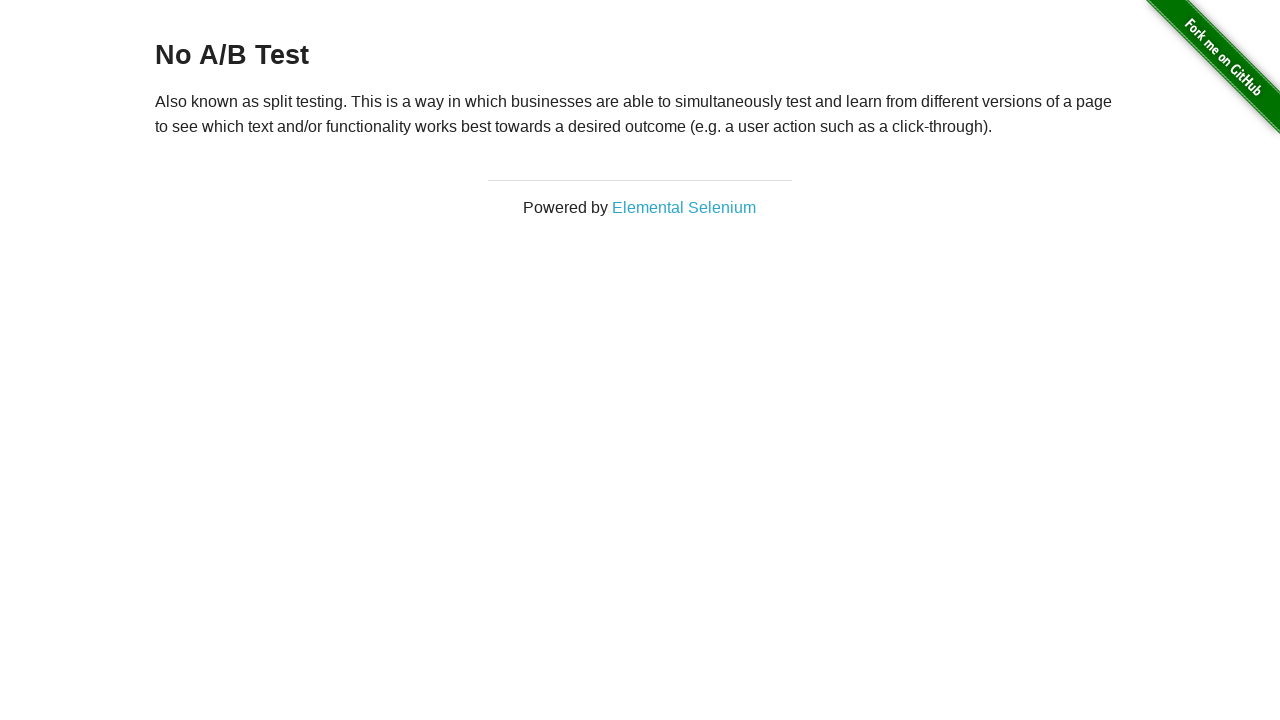

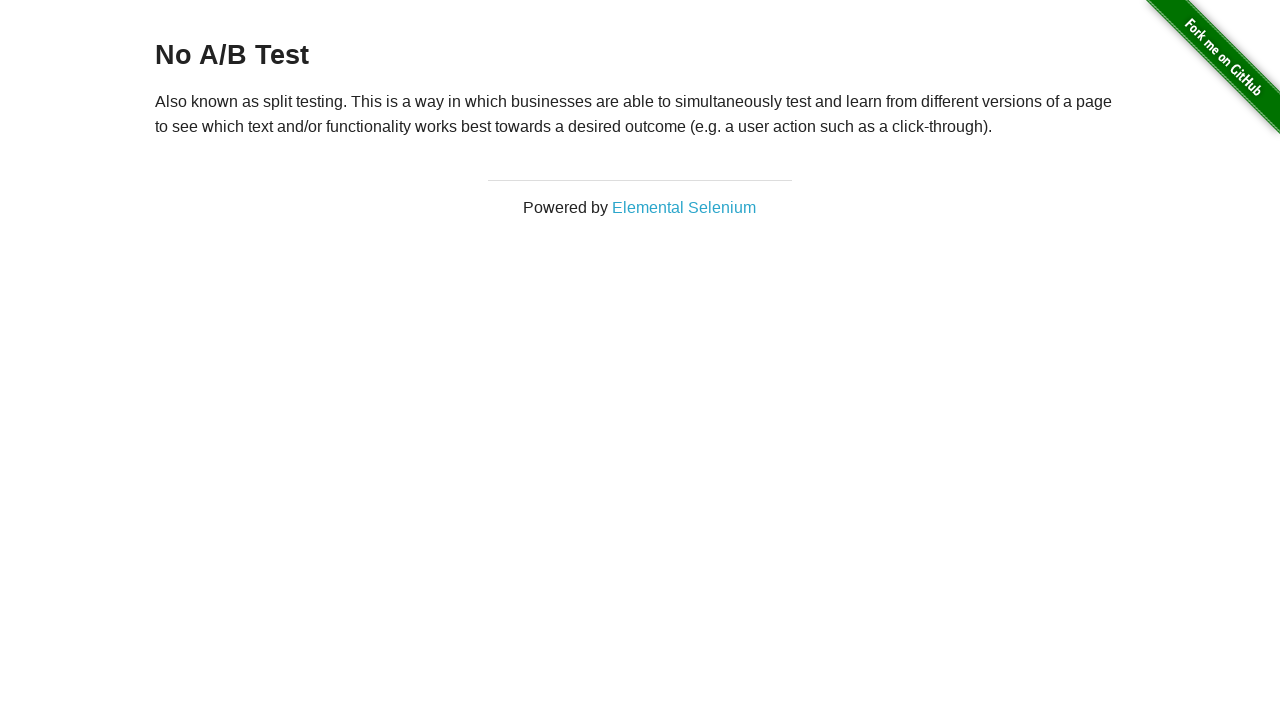